Tests radio button functionality on the DemoQA website by clicking on the "Yes" radio button option

Starting URL: https://demoqa.com/radio-button

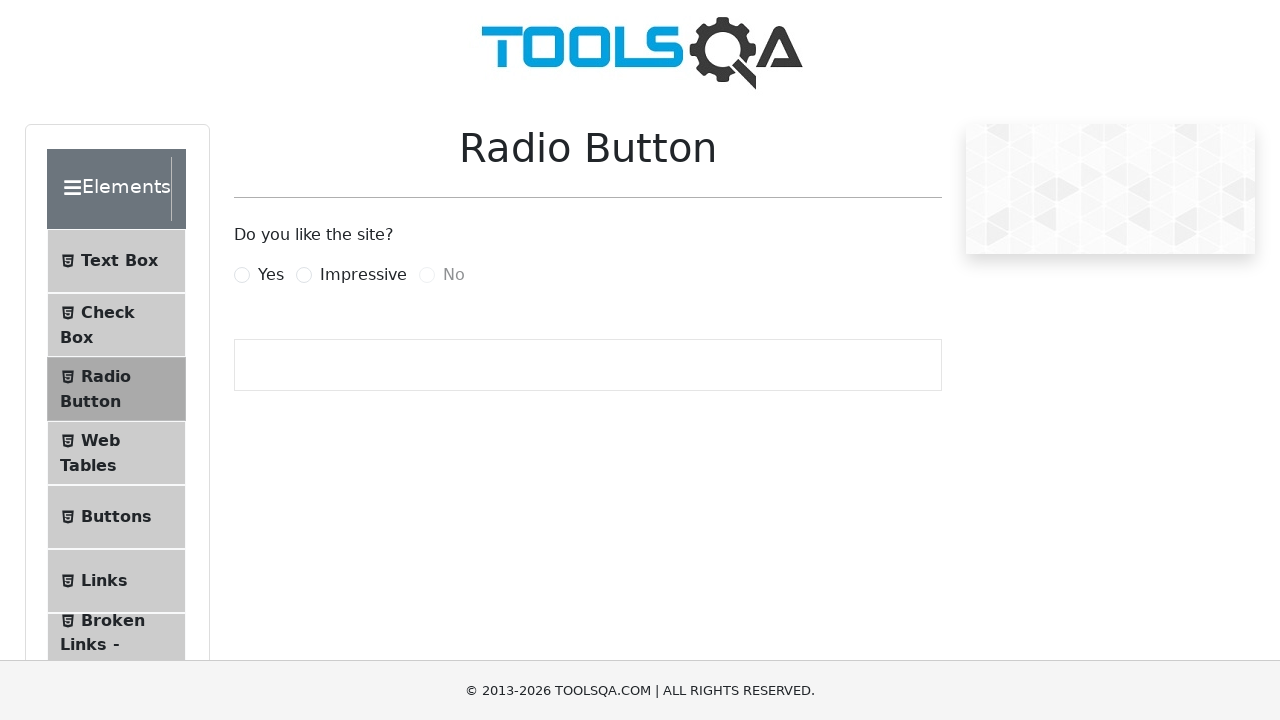

Clicked on the 'Yes' radio button at (271, 275) on label[for='yesRadio']
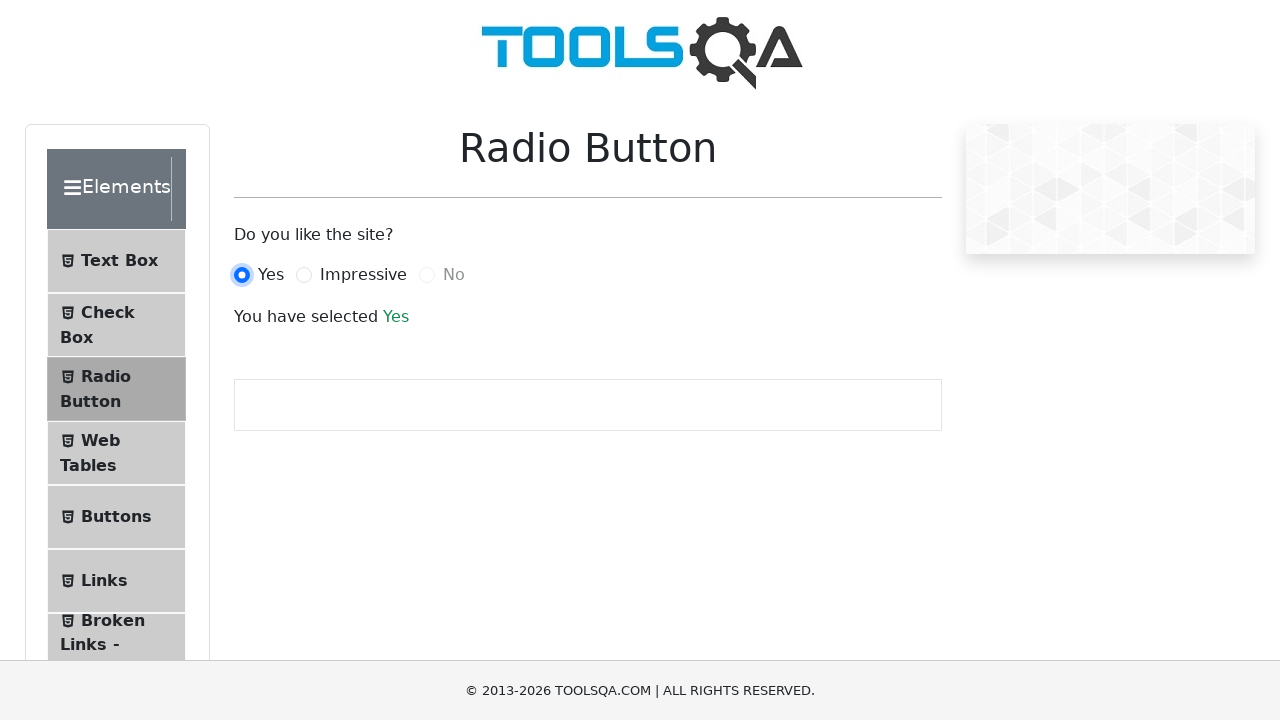

Waited for success message to appear after selecting 'Yes' radio button
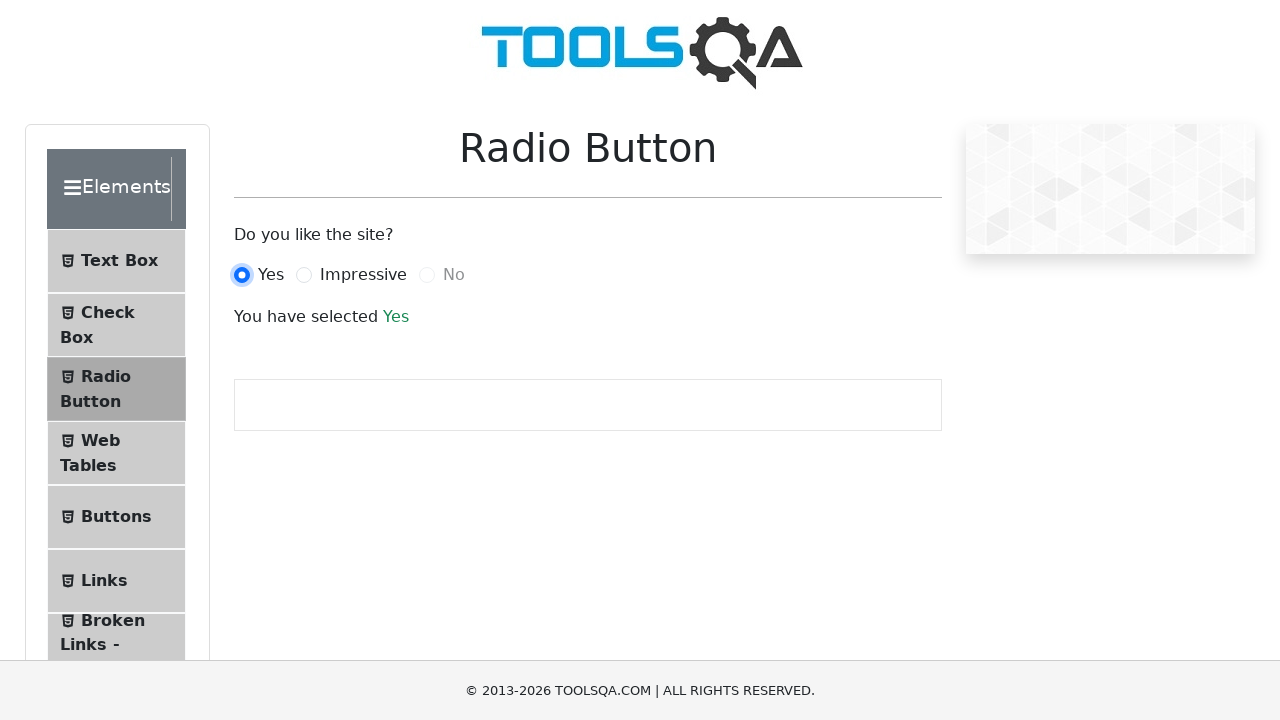

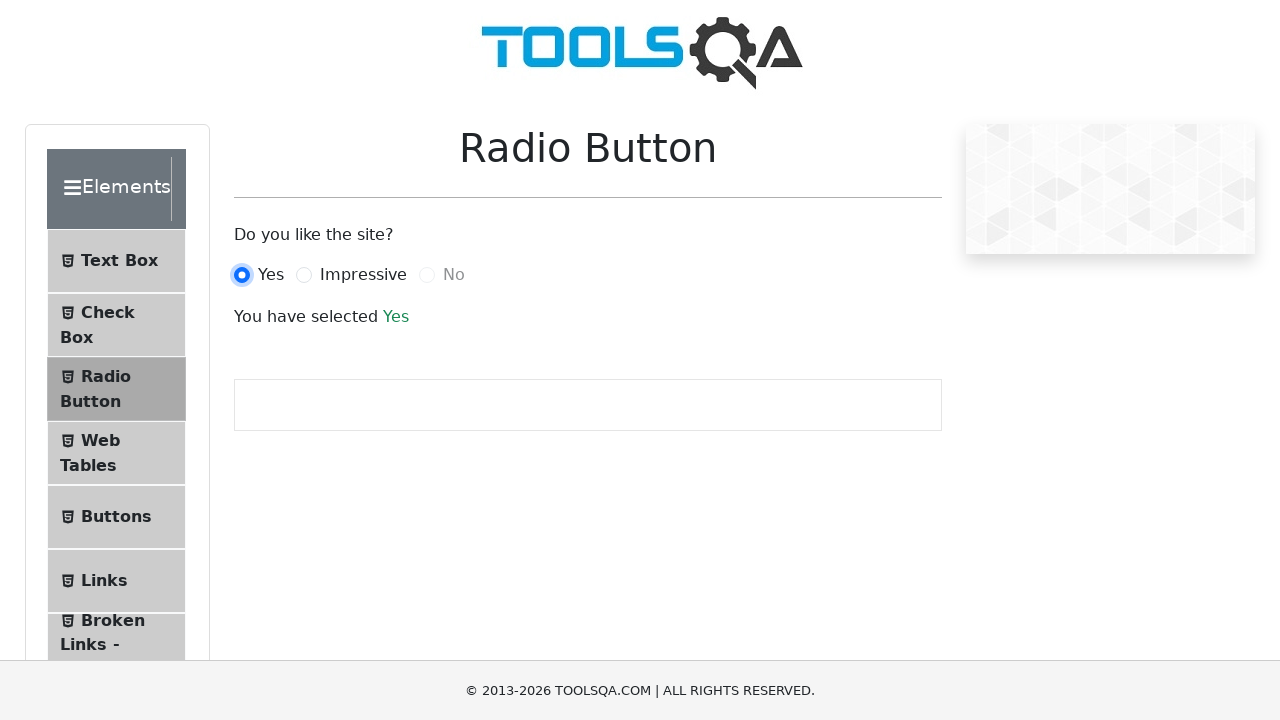